Tests checkbox selection for friends and family option, then opens passenger info dropdown and increments adult count to 5 using a loop, verifying the final count displays correctly.

Starting URL: https://rahulshettyacademy.com/dropdownsPractise/

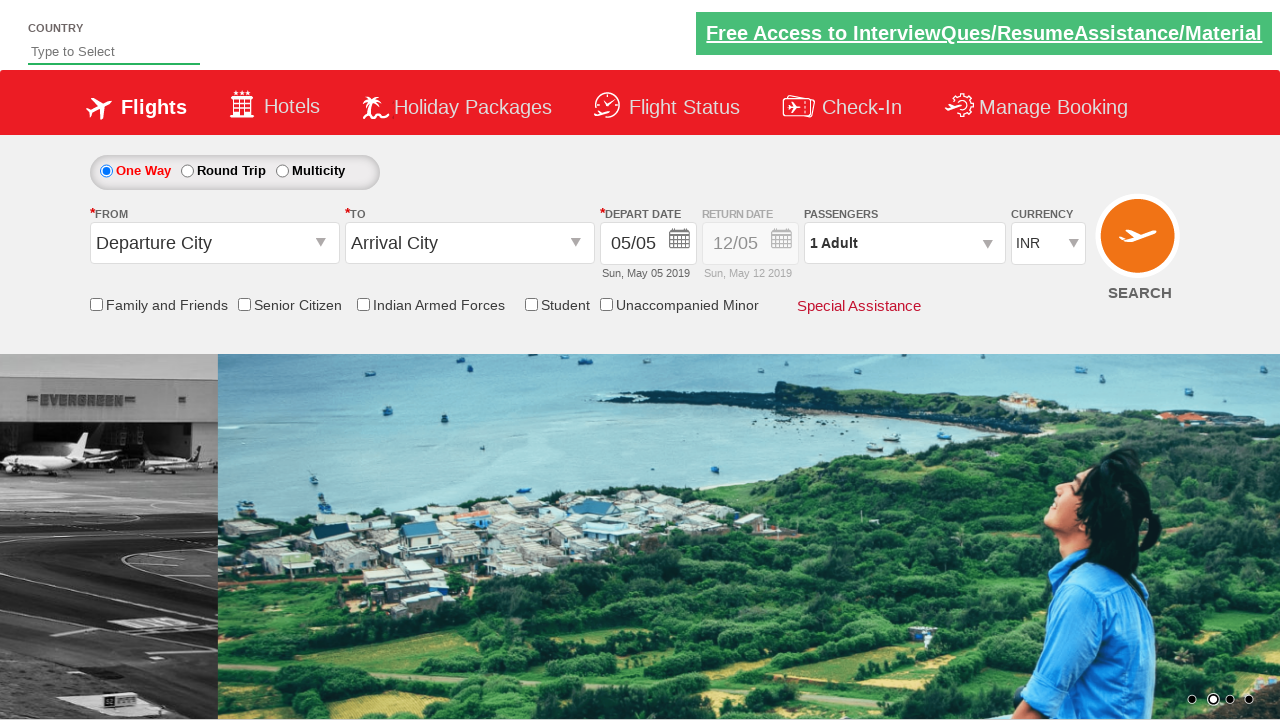

Located friends and family checkbox
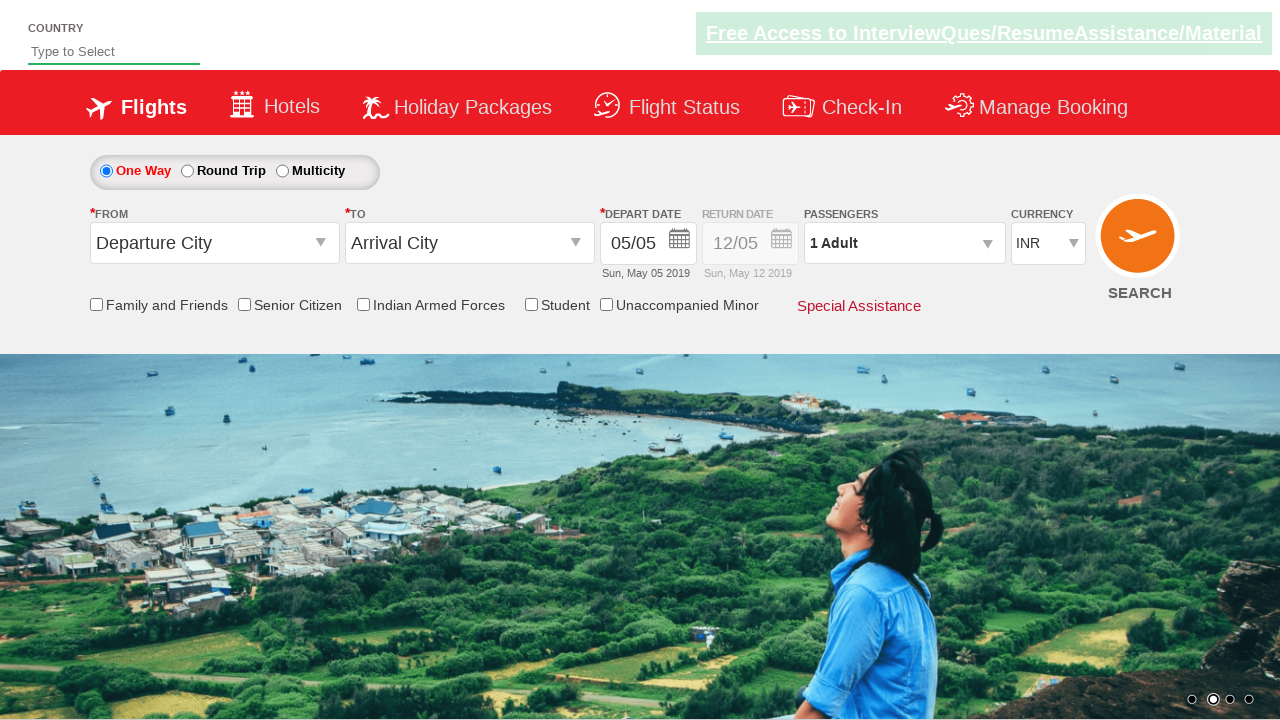

Verified friends and family checkbox is not initially selected
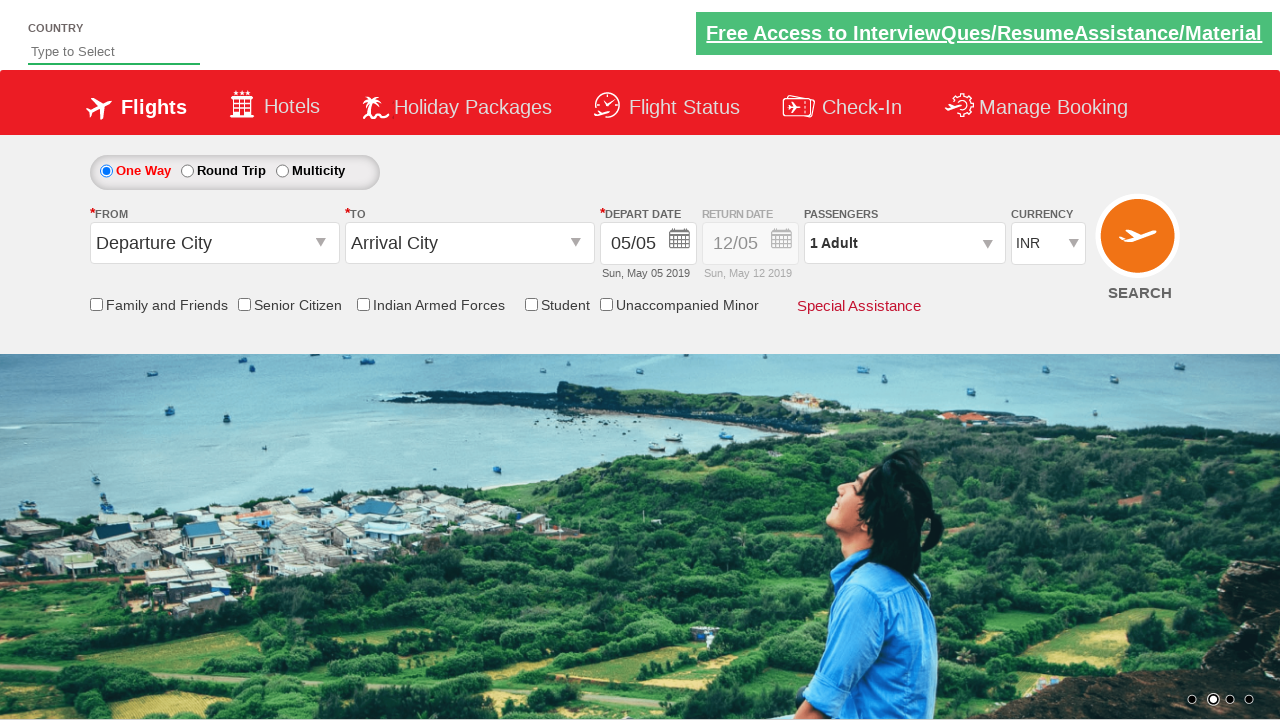

Clicked friends and family checkbox to select it at (96, 304) on input[id*='friendsandfamily']
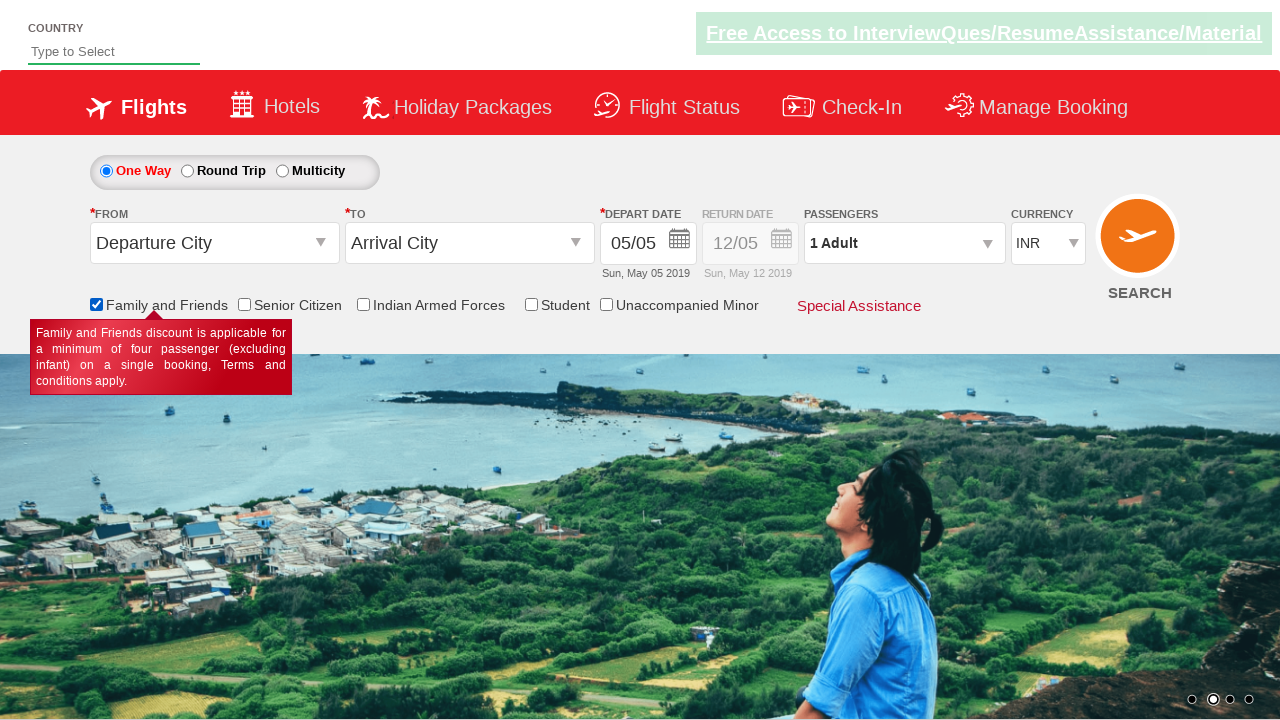

Verified friends and family checkbox is now selected
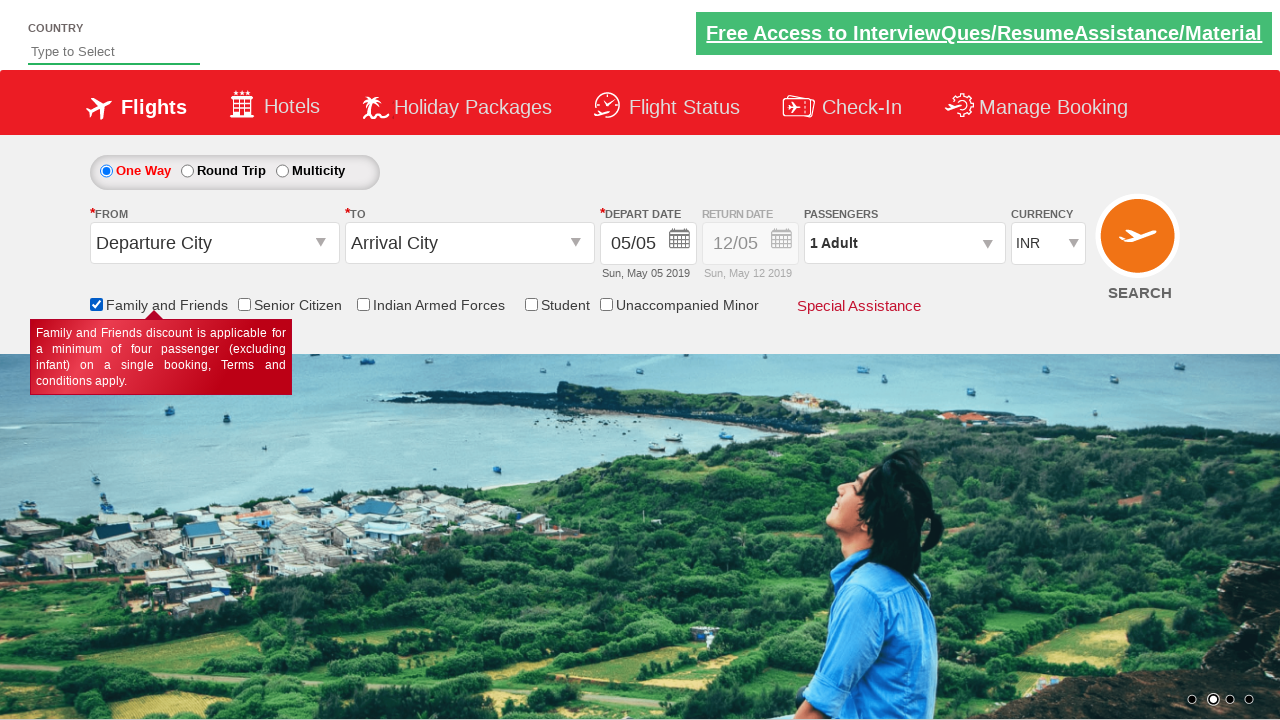

Clicked passenger info dropdown to open it at (904, 243) on #divpaxinfo
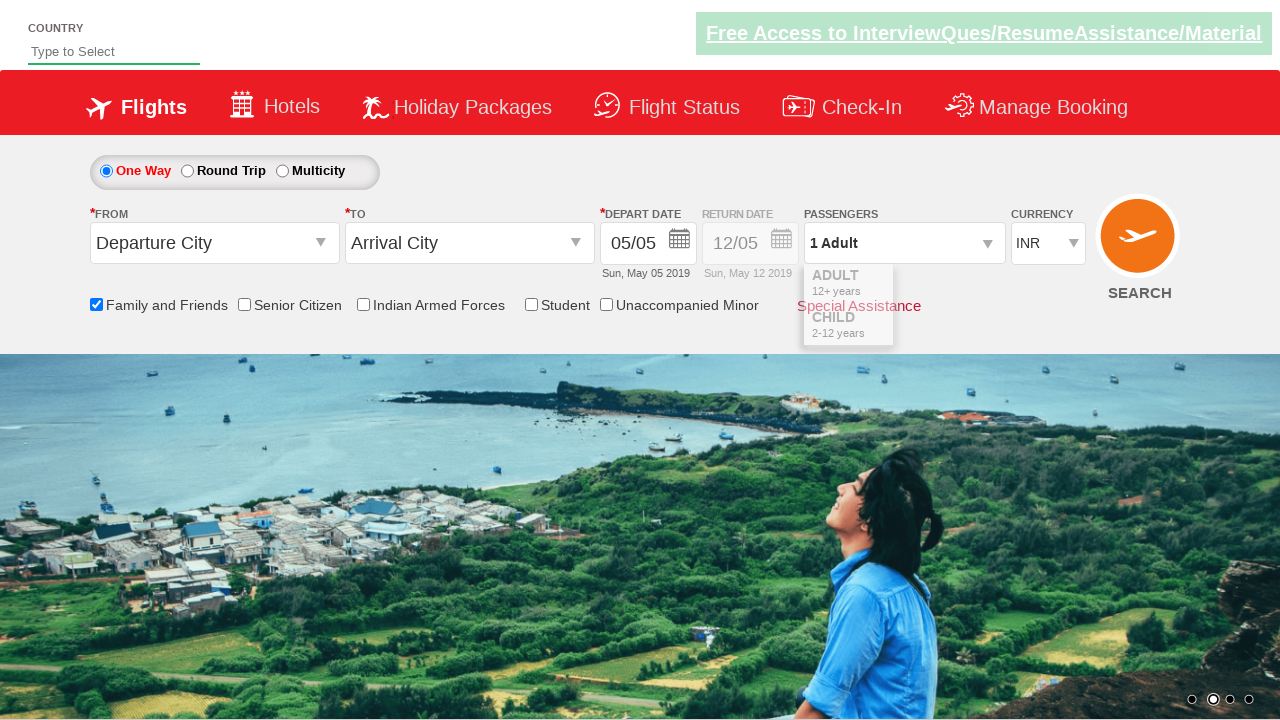

Waited for dropdown to be visible
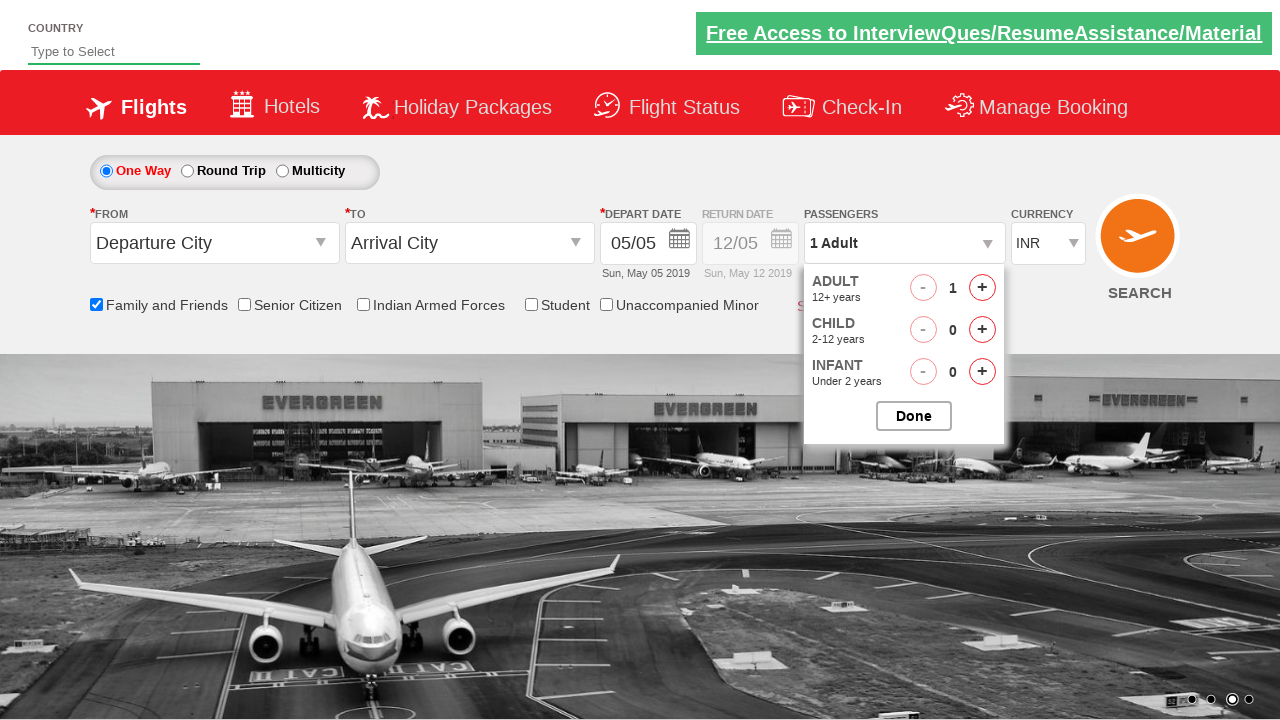

Clicked increment adult button (iteration 1 of 4) at (982, 288) on #hrefIncAdt
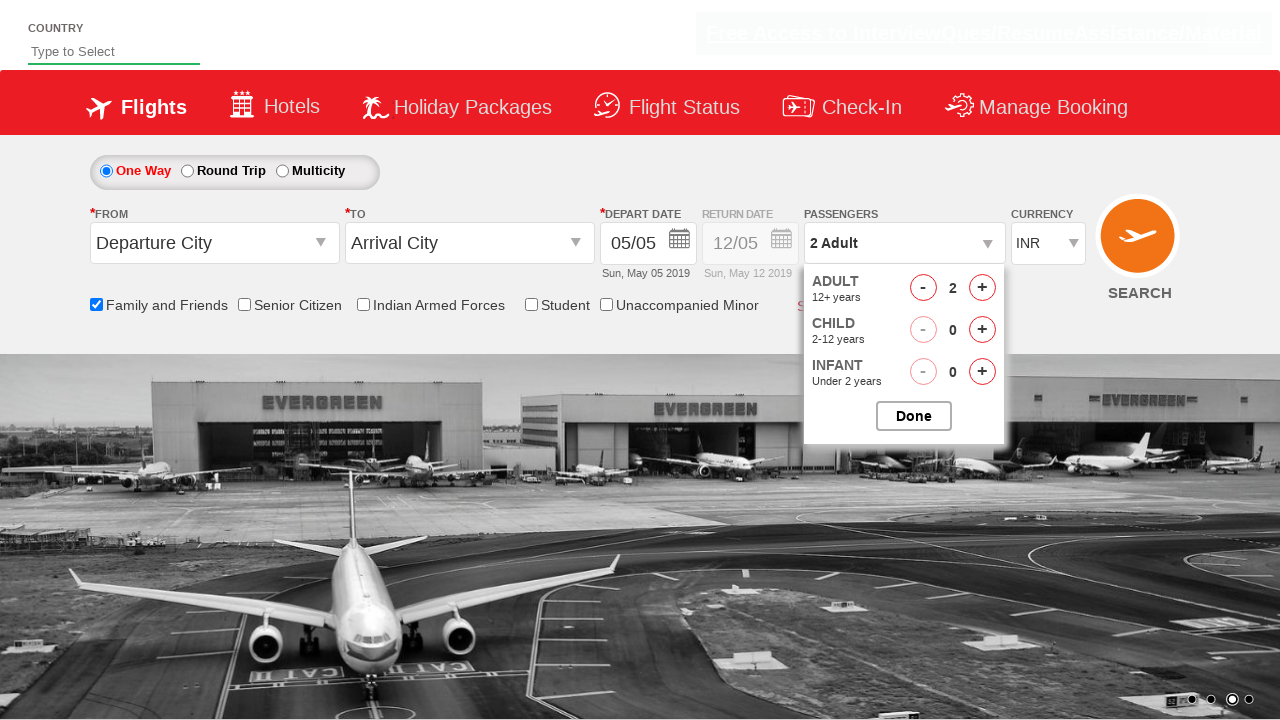

Clicked increment adult button (iteration 2 of 4) at (982, 288) on #hrefIncAdt
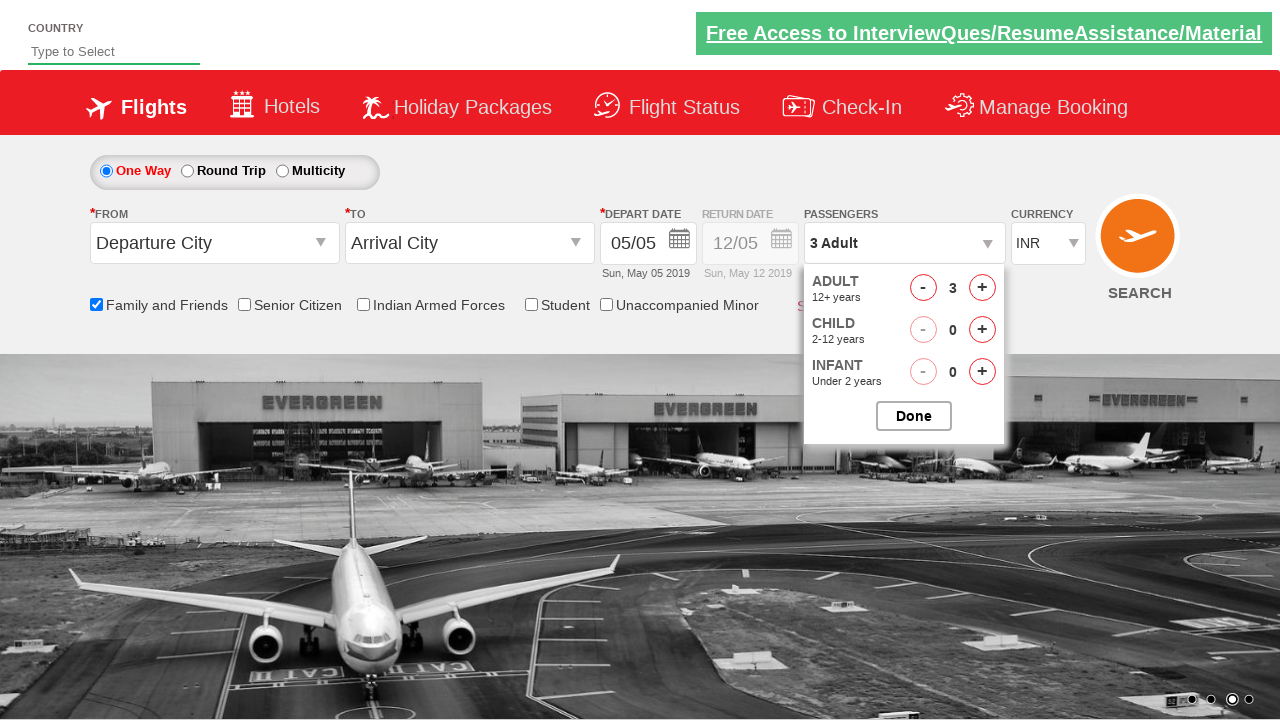

Clicked increment adult button (iteration 3 of 4) at (982, 288) on #hrefIncAdt
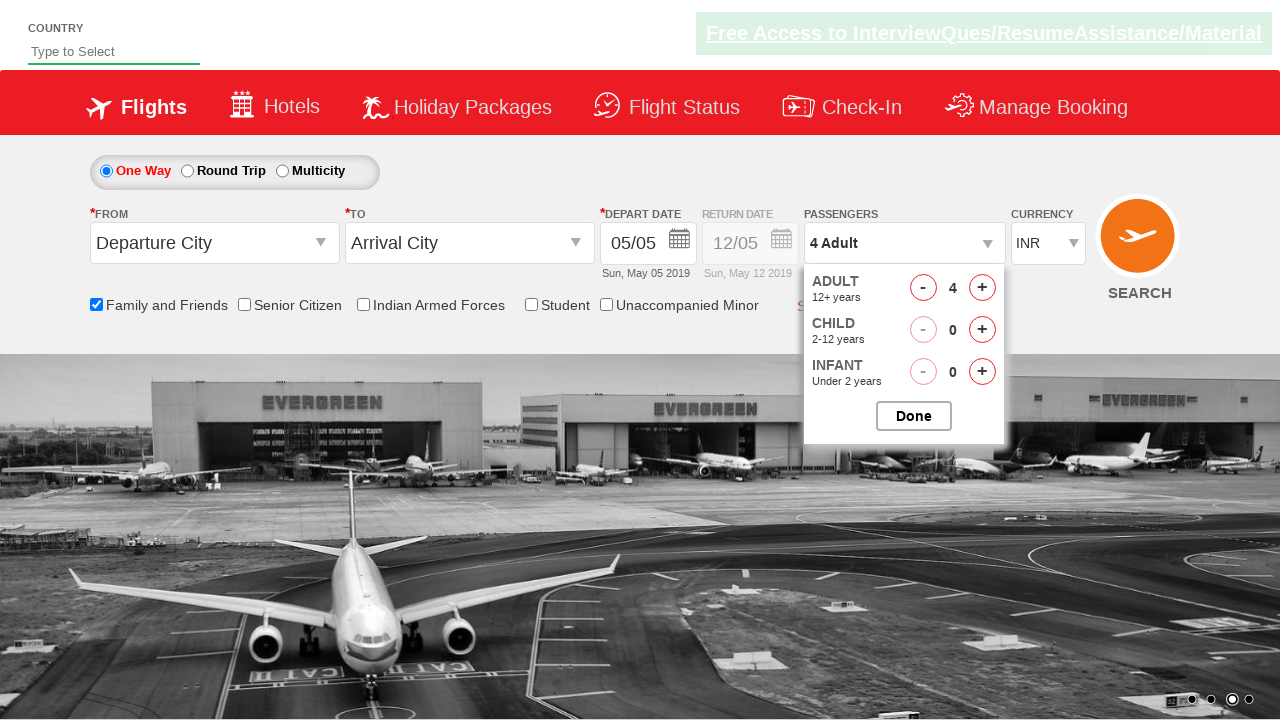

Clicked increment adult button (iteration 4 of 4) at (982, 288) on #hrefIncAdt
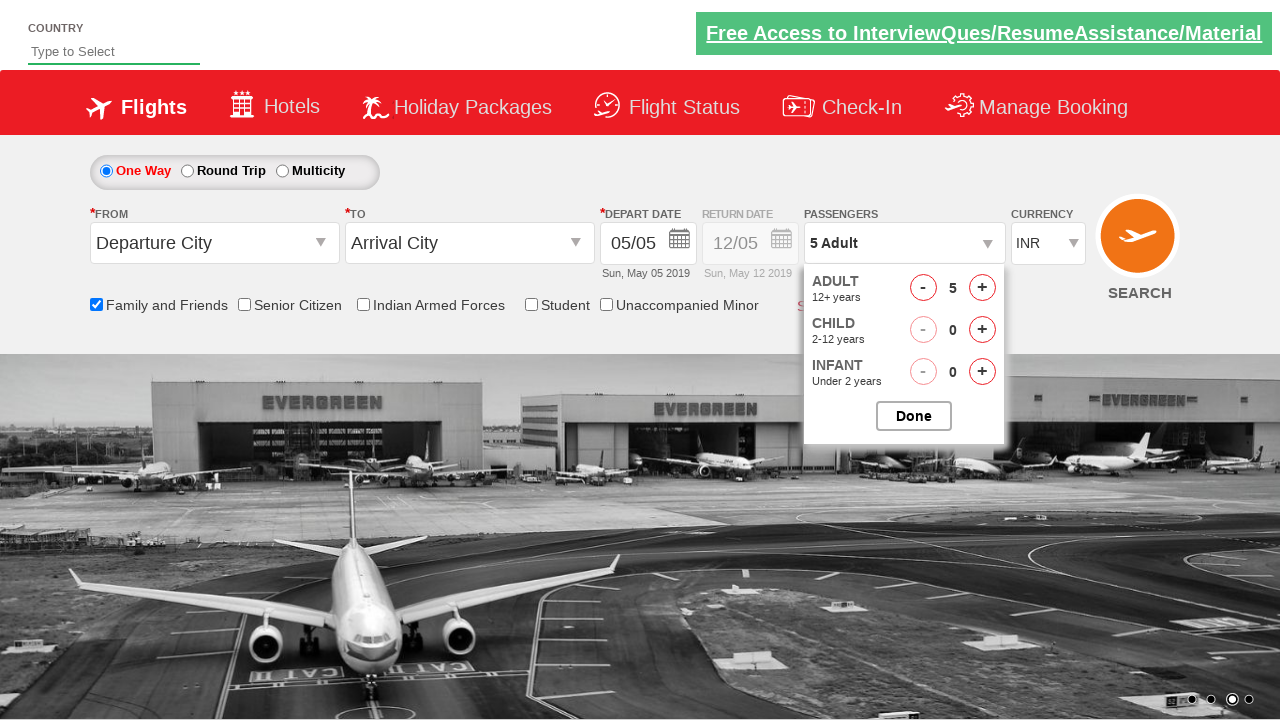

Closed passenger options dropdown at (914, 416) on #btnclosepaxoption
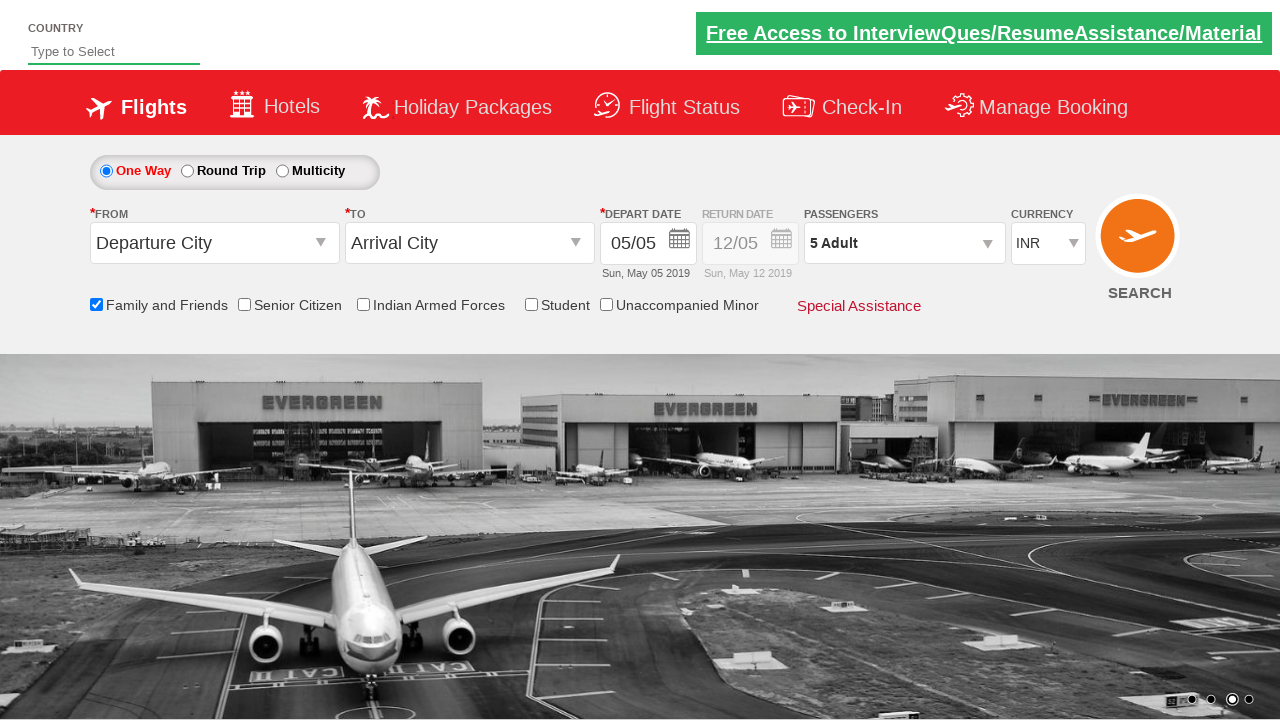

Retrieved passenger info text content
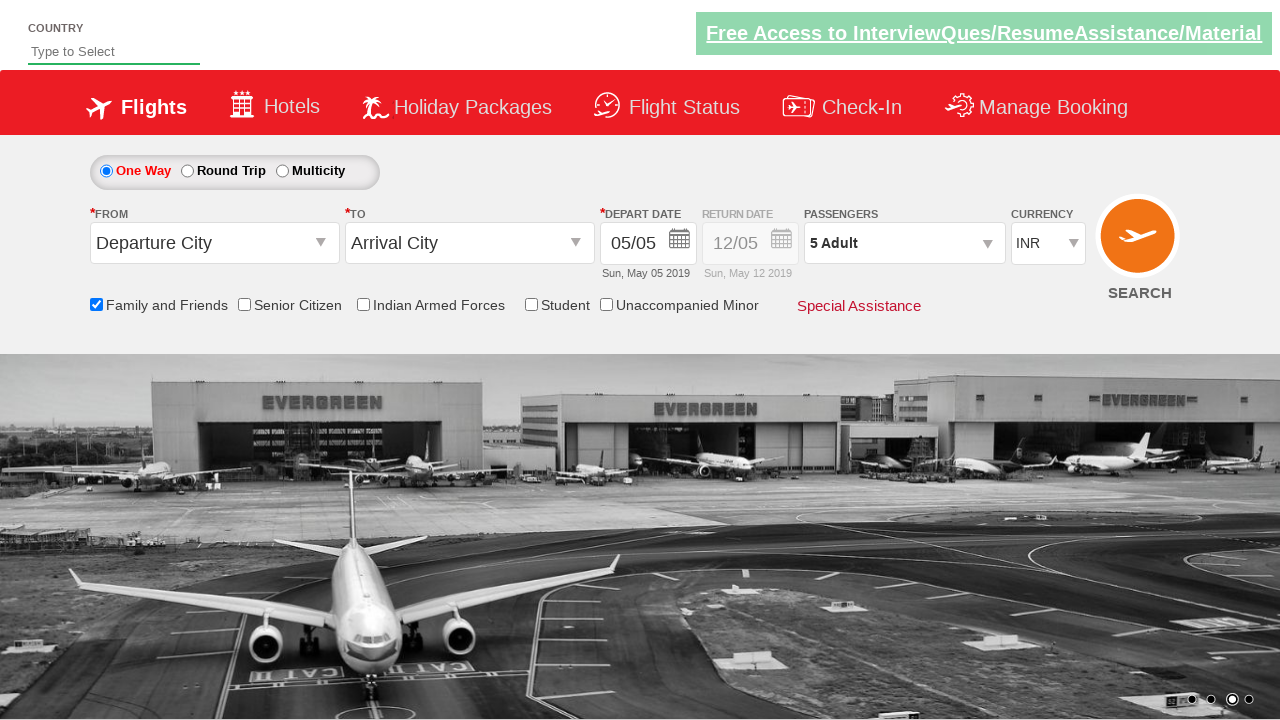

Verified passenger info displays '5 Adult'
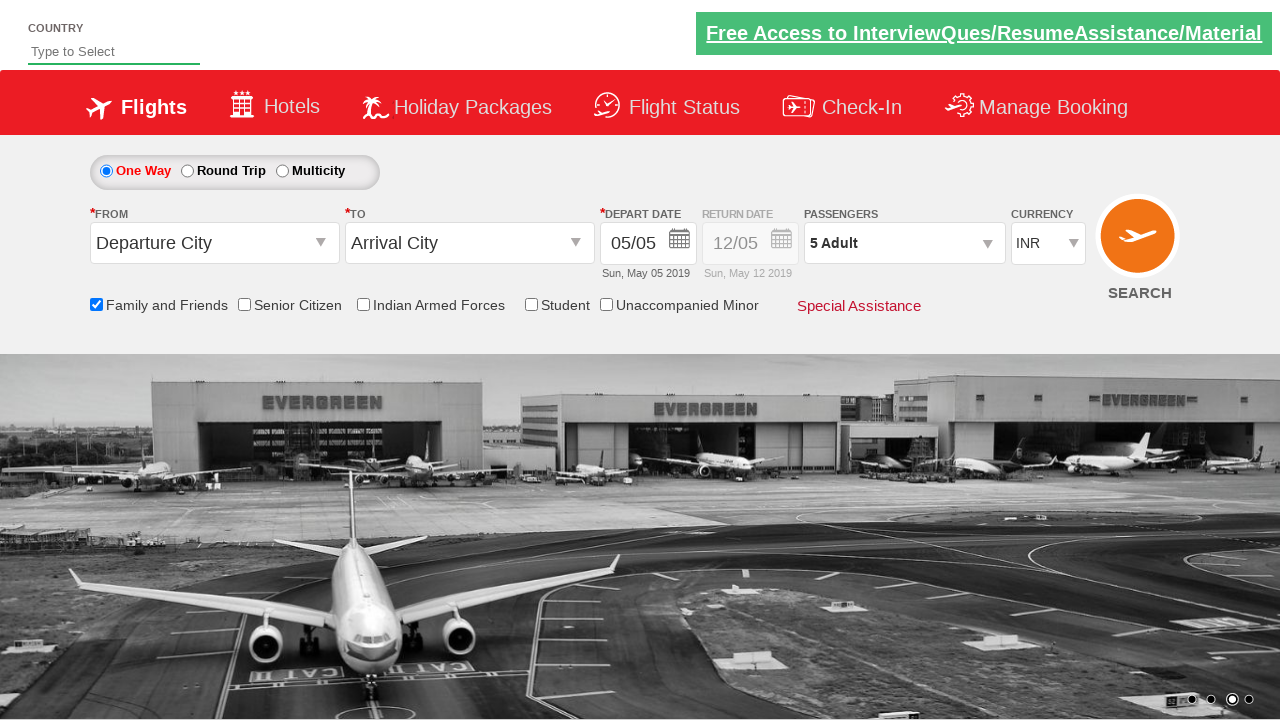

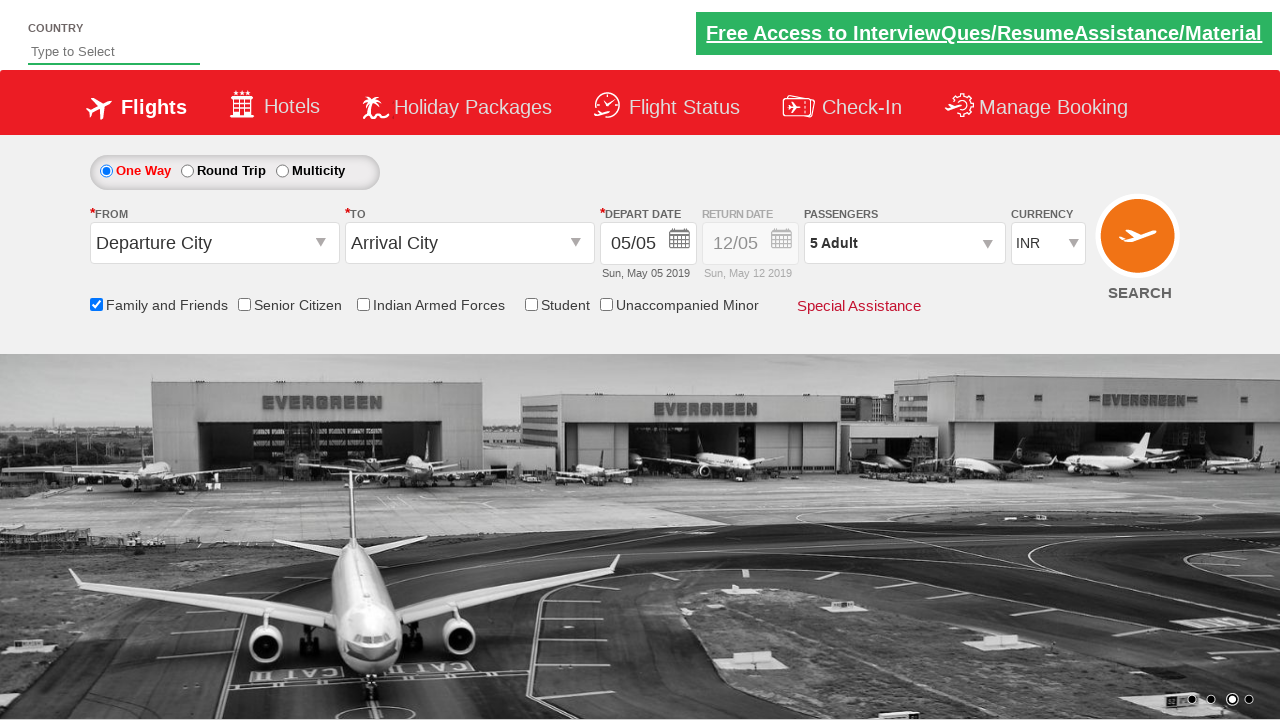